Tests various link functionalities including navigation, broken link detection, and counting links on a page

Starting URL: https://www.leafground.com/link.xhtml

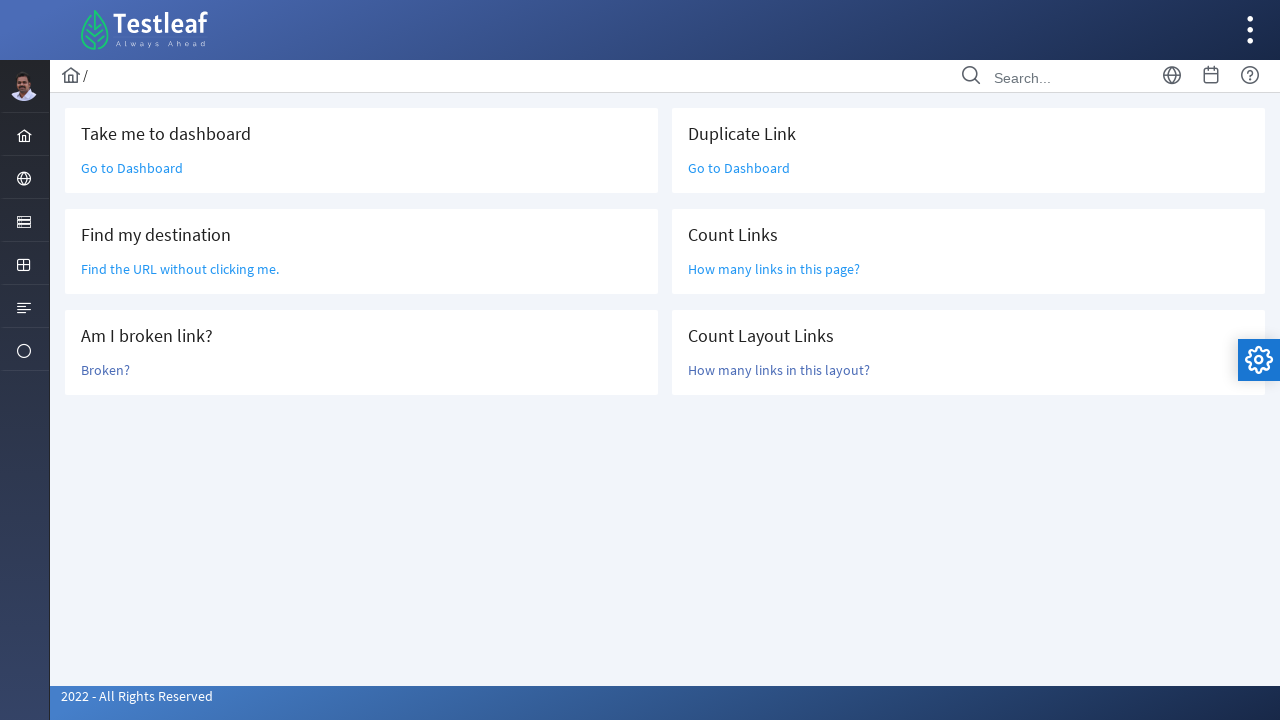

Clicked 'Go to Dashboard' link at (132, 168) on text=Go to Dashboard
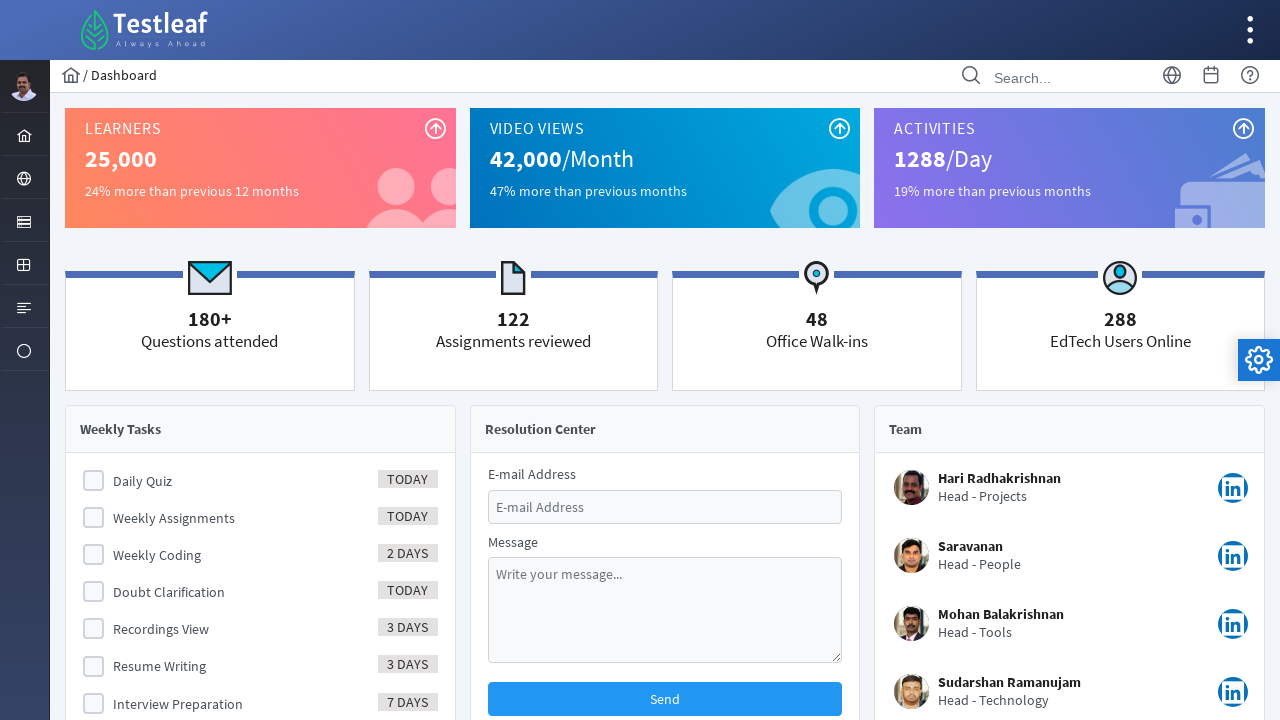

Navigated back from dashboard
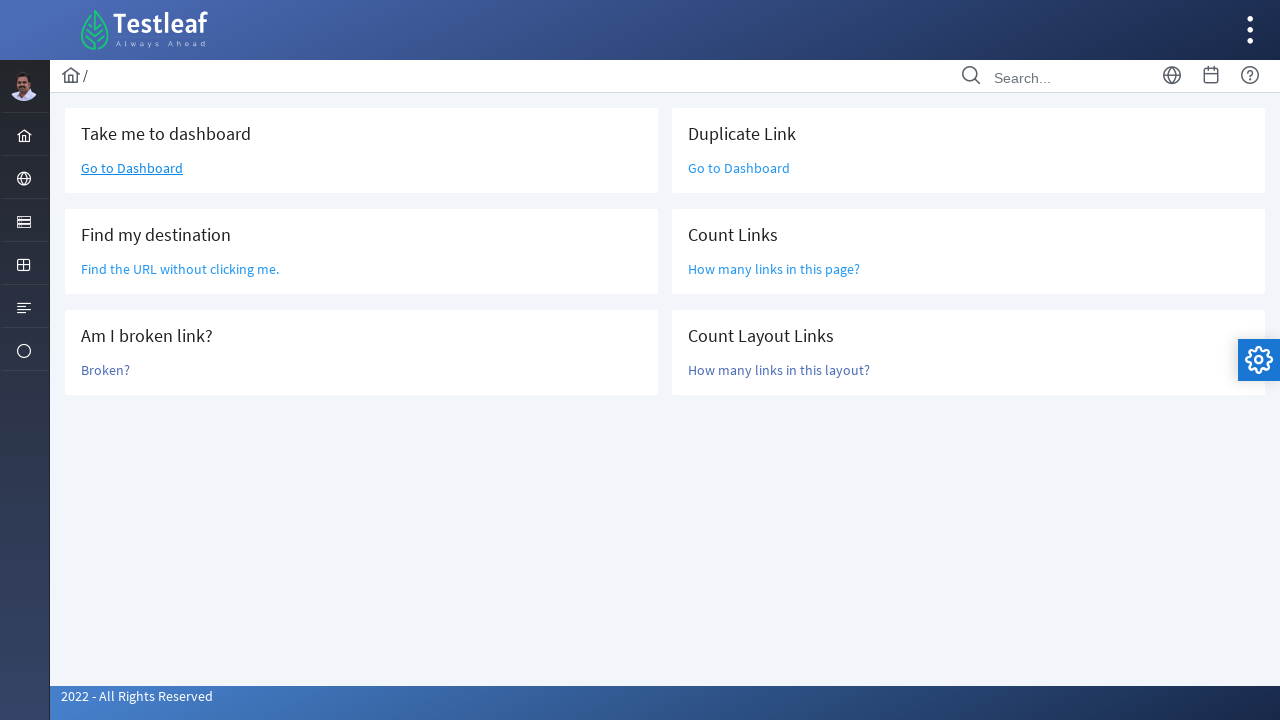

Clicked 'Broken?' link to test for broken link at (106, 370) on text=Broken?
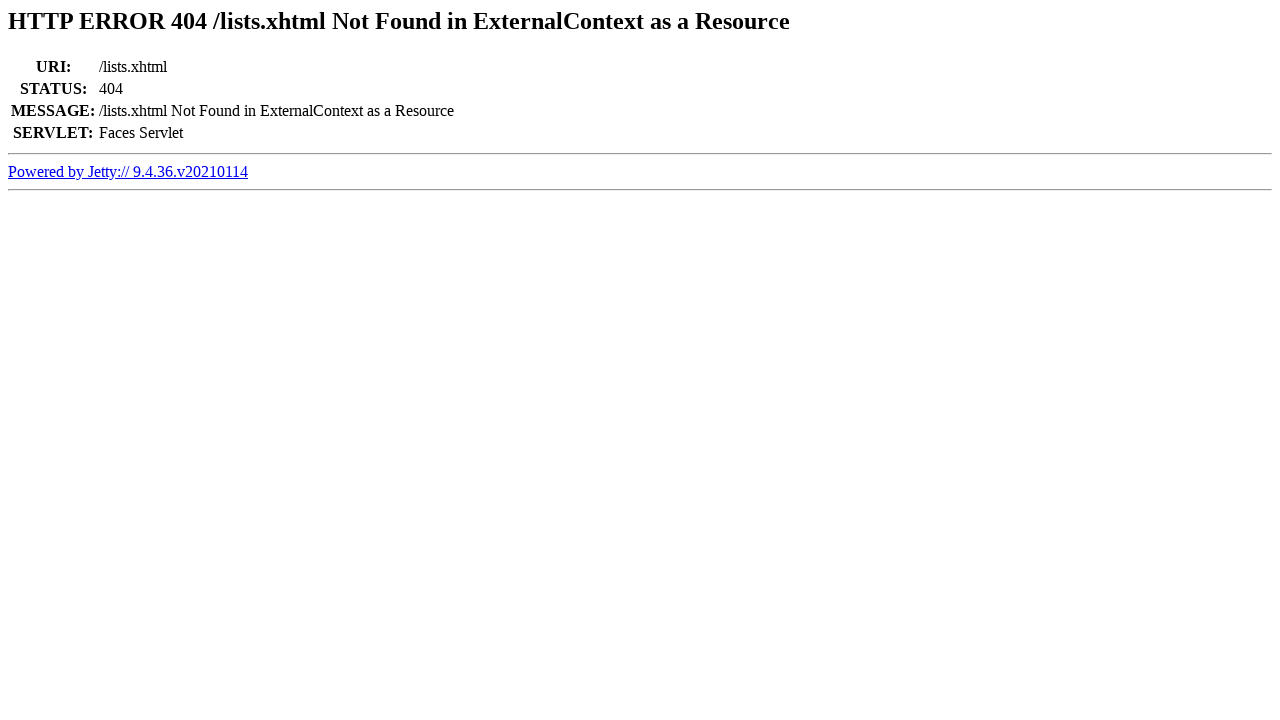

Retrieved page title: Error 404 /lists.xhtml Not Found in ExternalContext as a Resource
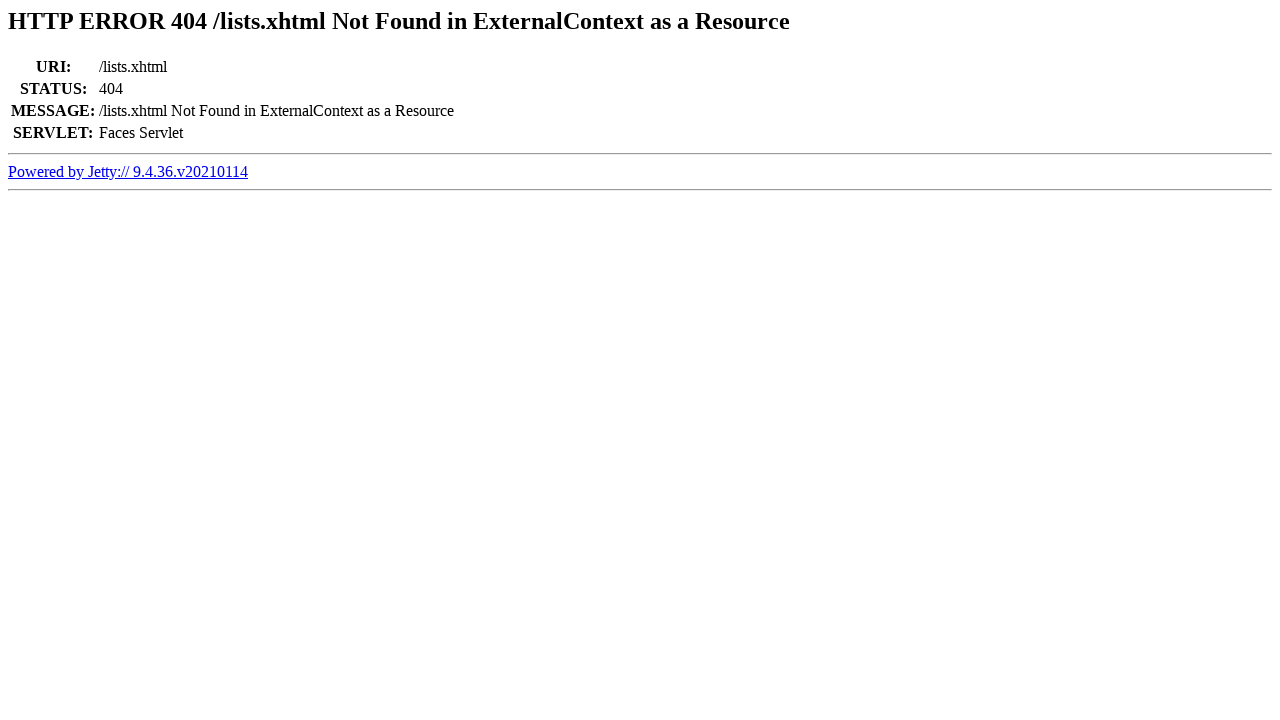

Navigated back from broken link test
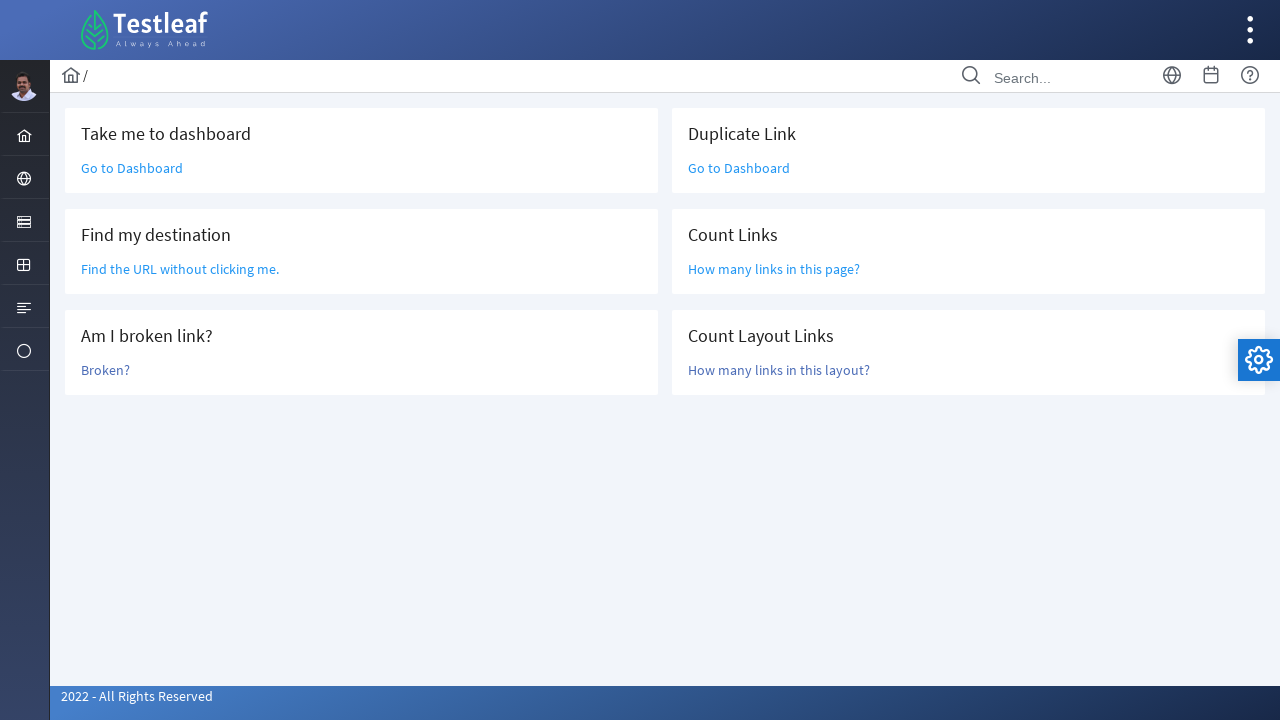

Clicked 'Go to Dashboard' link again (duplicate test) at (132, 168) on text=Go to Dashboard
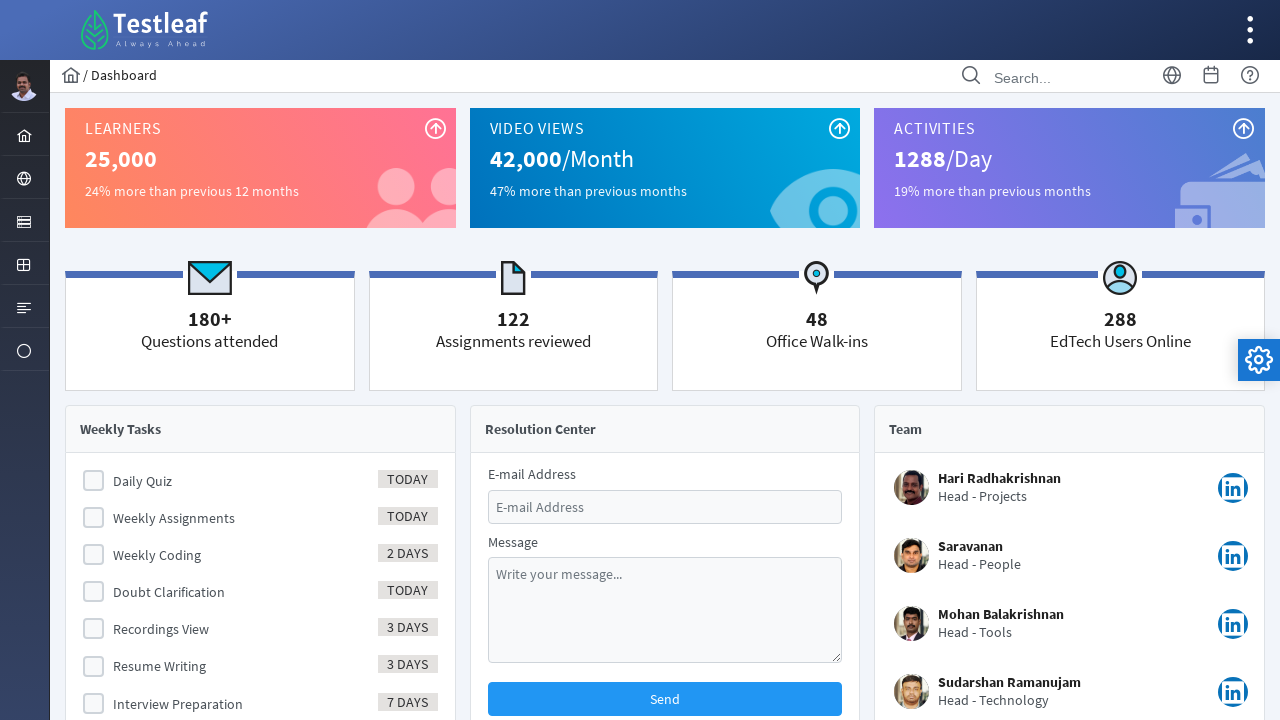

Navigated back from duplicate dashboard link
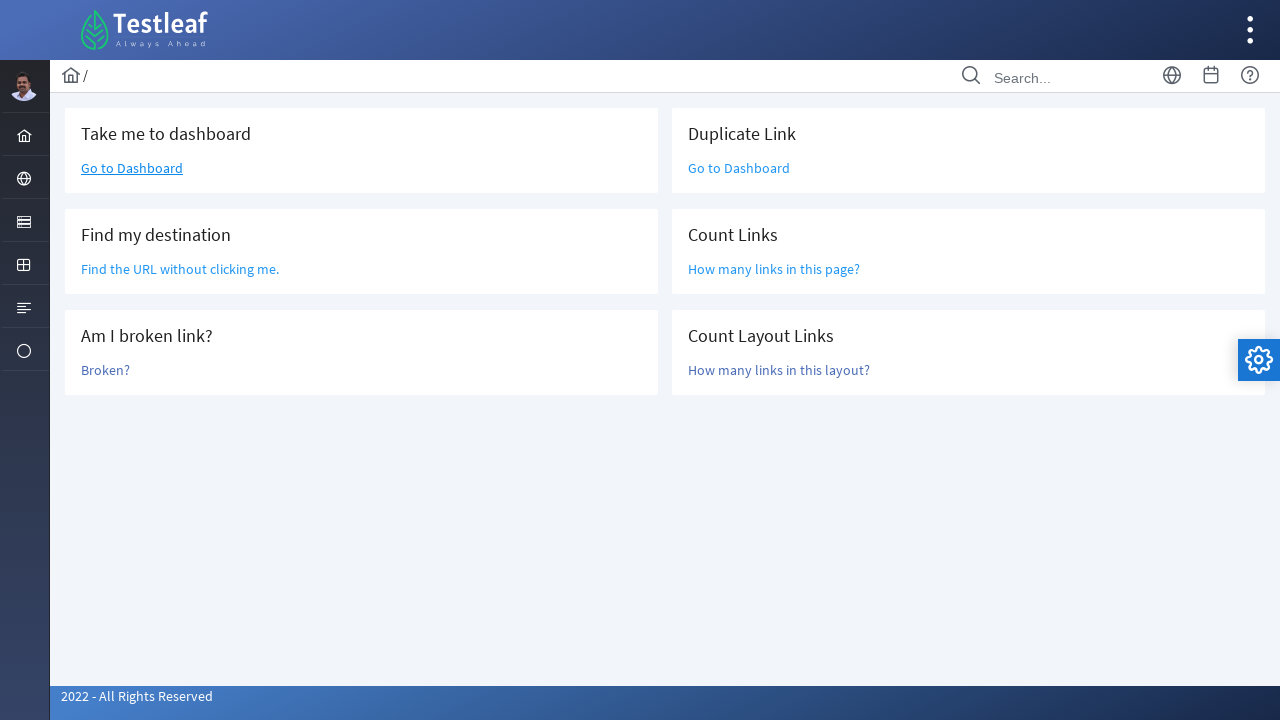

Counted total links on page: 47
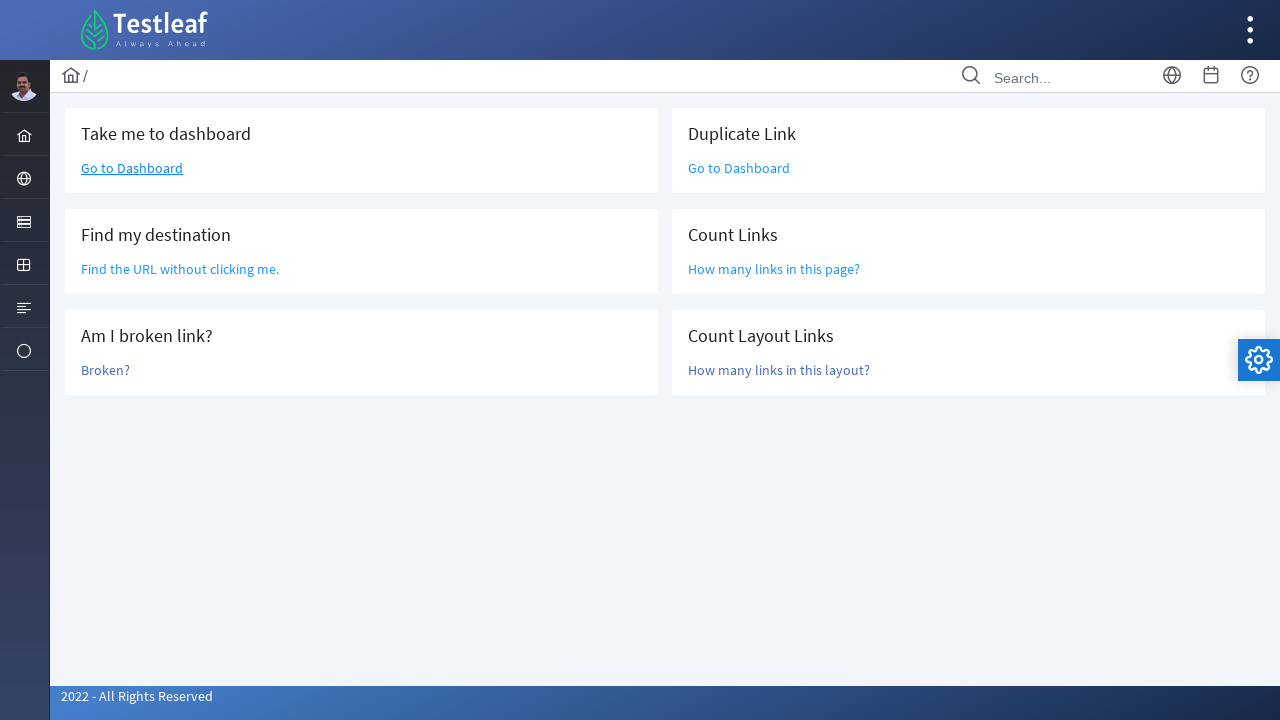

Counted links in layout: 6
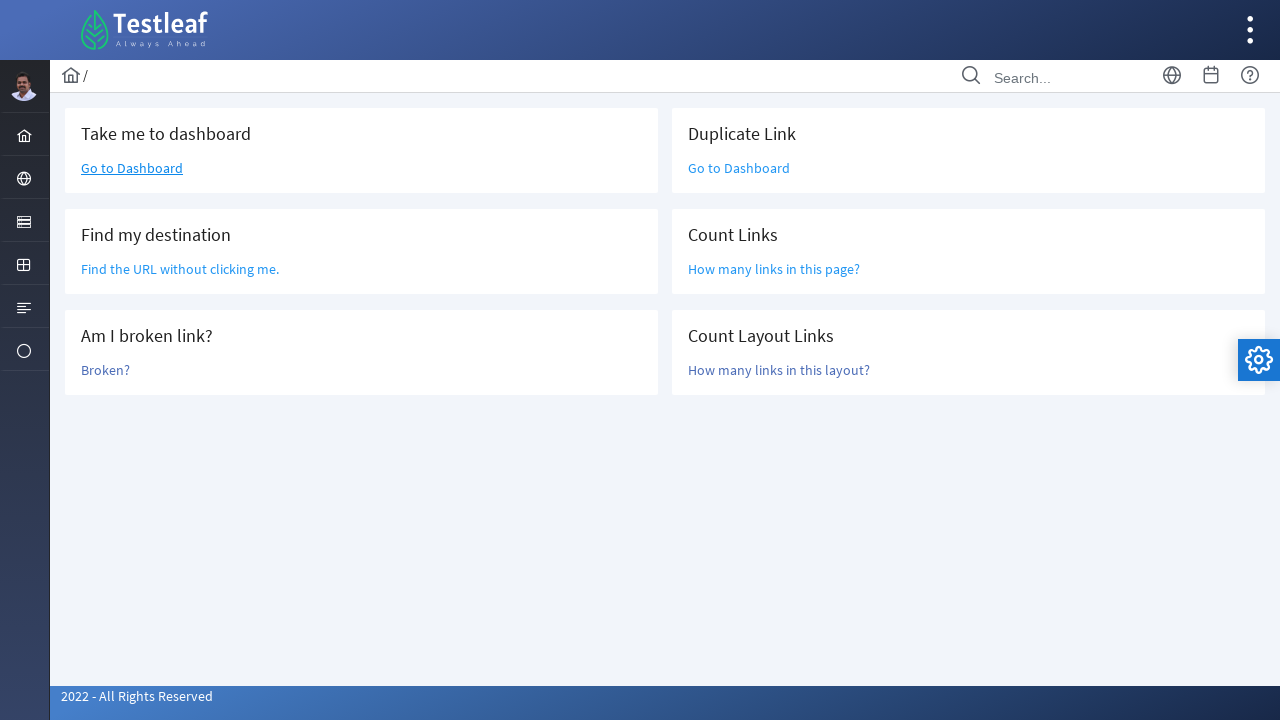

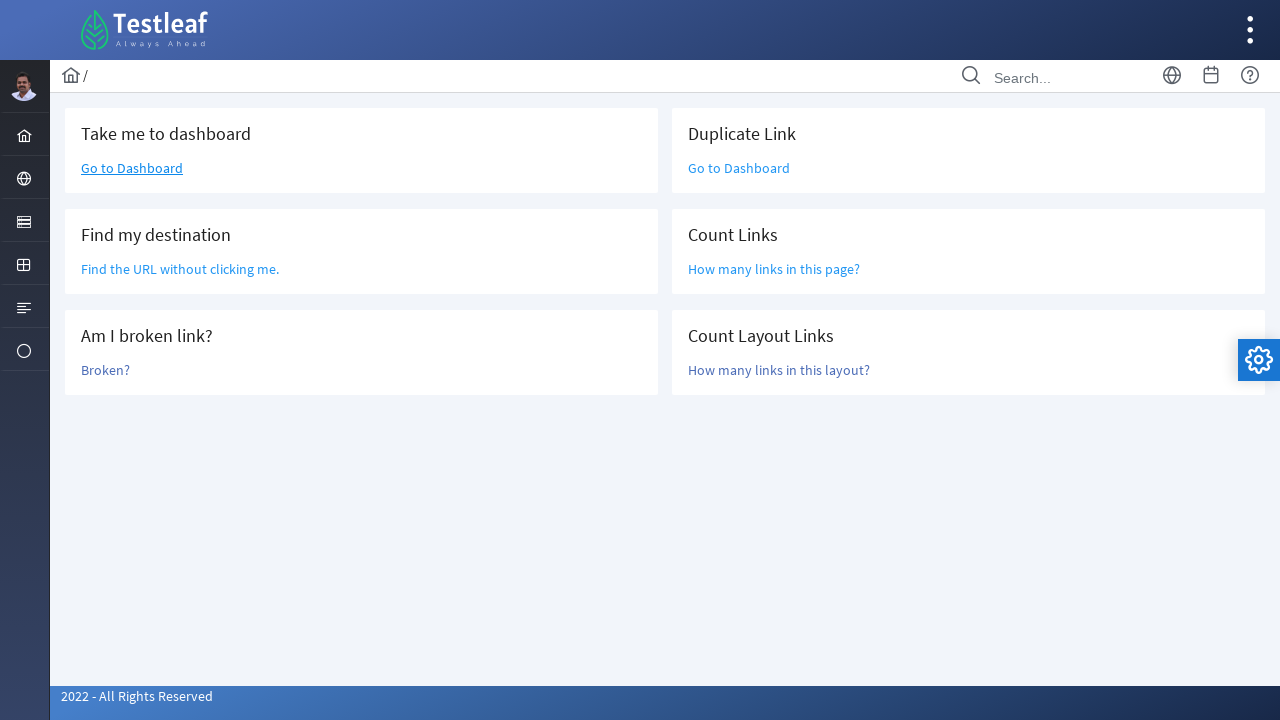